Tests drag-and-drop functionality by navigating to jQuery UI droppable demo and dropping one element onto another

Starting URL: https://jqueryui.com/

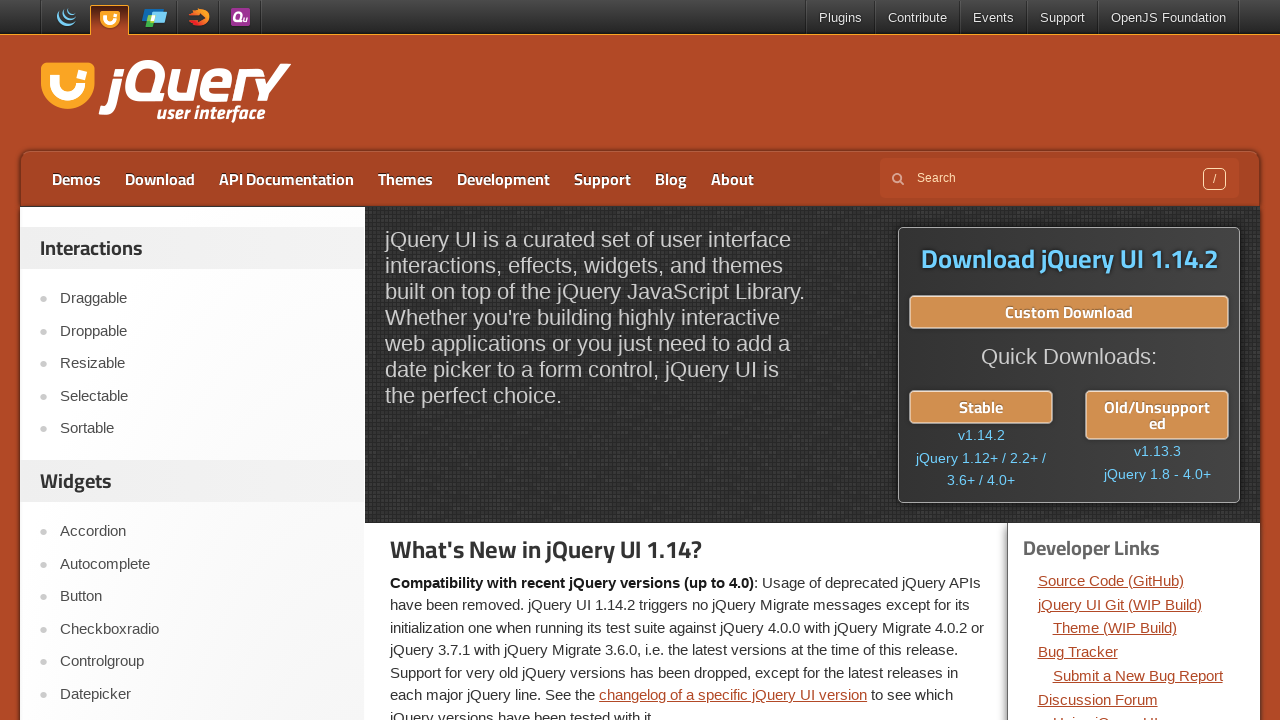

Clicked on the Droppable link at (202, 331) on text=Droppable
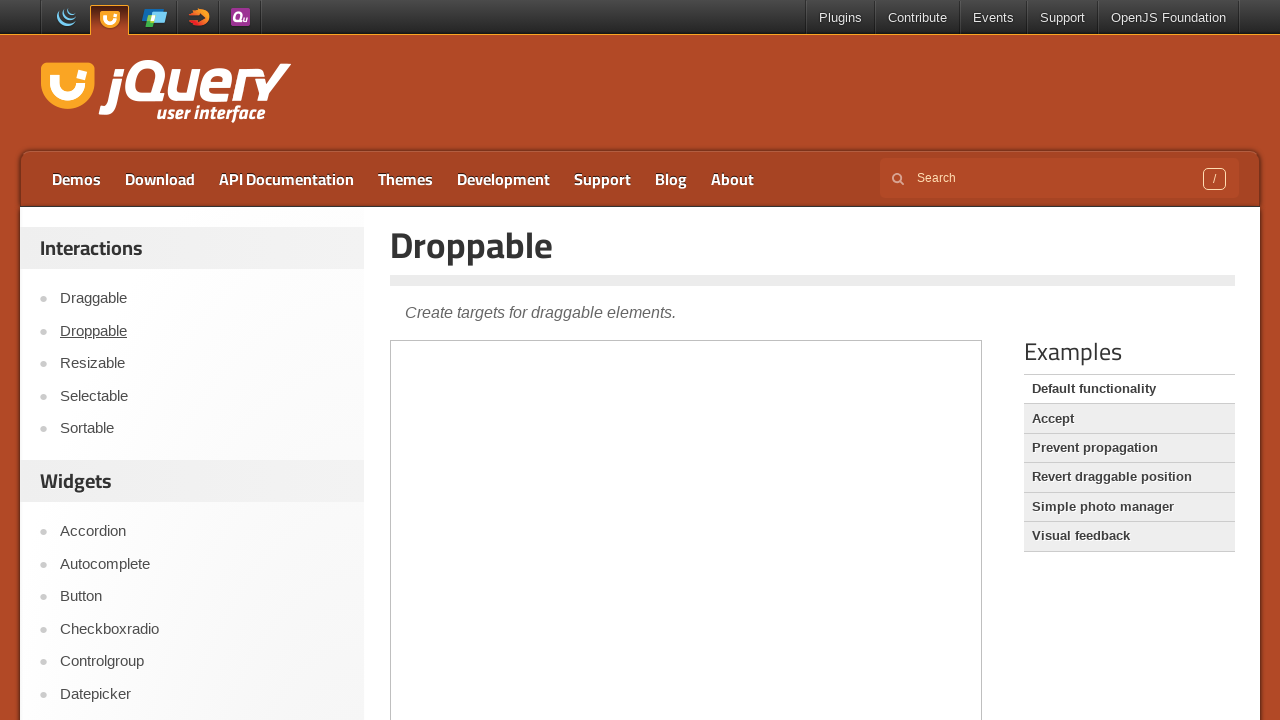

Located the iframe containing the droppable demo
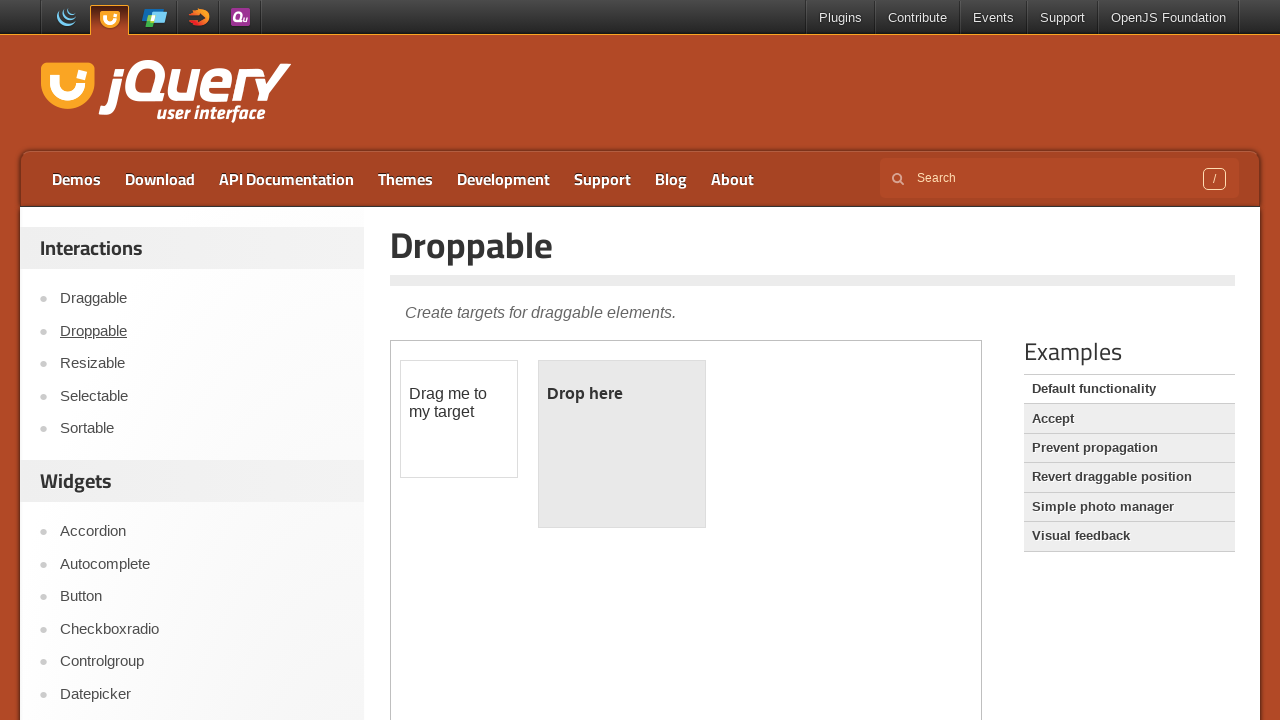

Located the draggable element
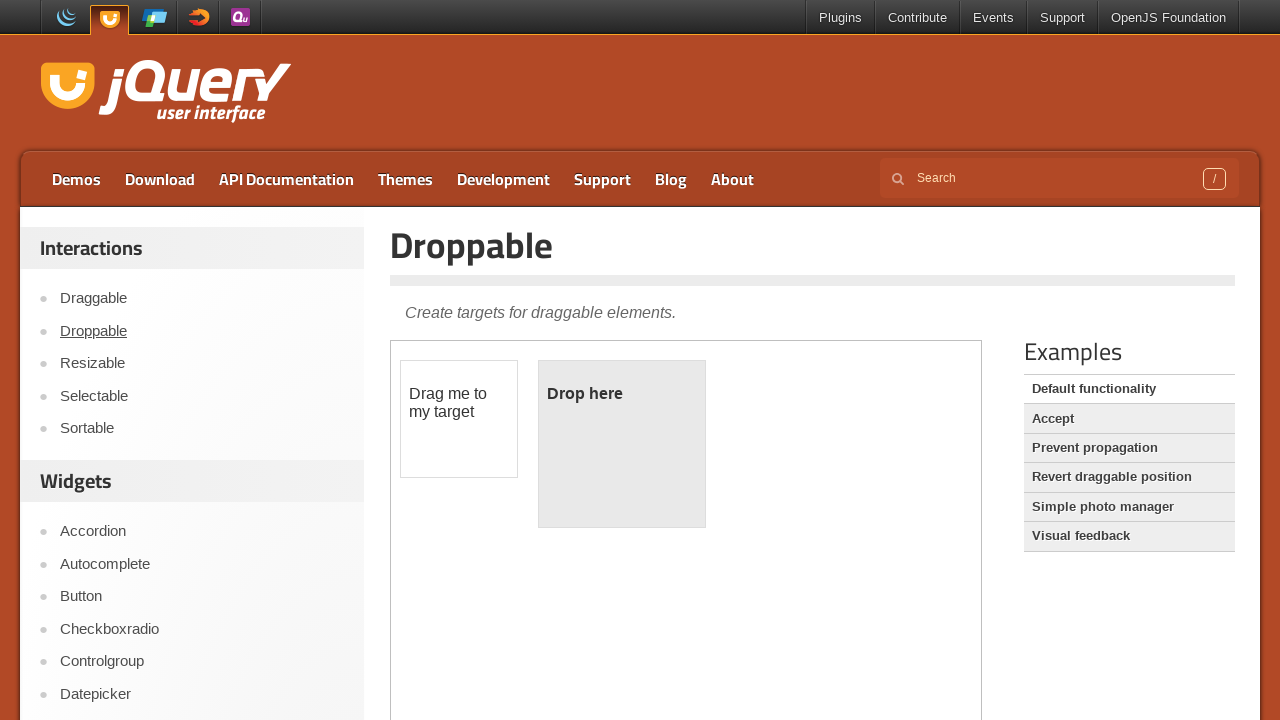

Located the droppable target element
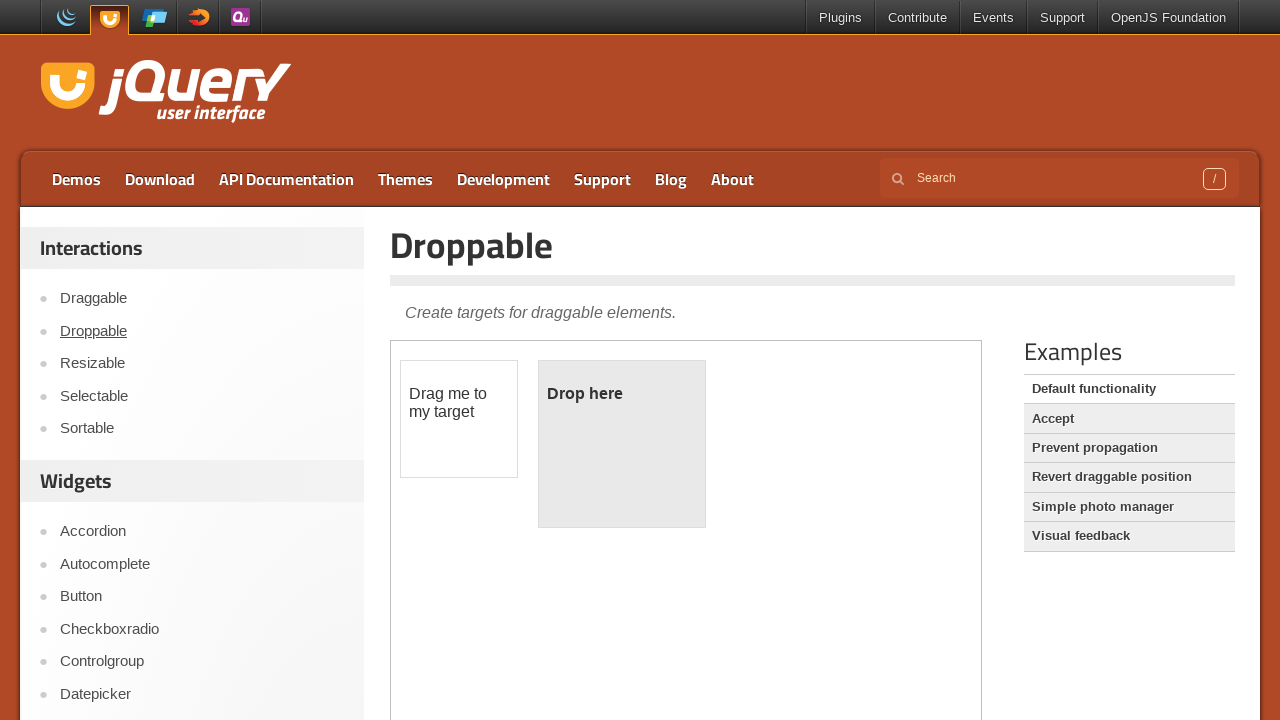

Performed drag-and-drop of draggable element onto droppable target at (622, 444)
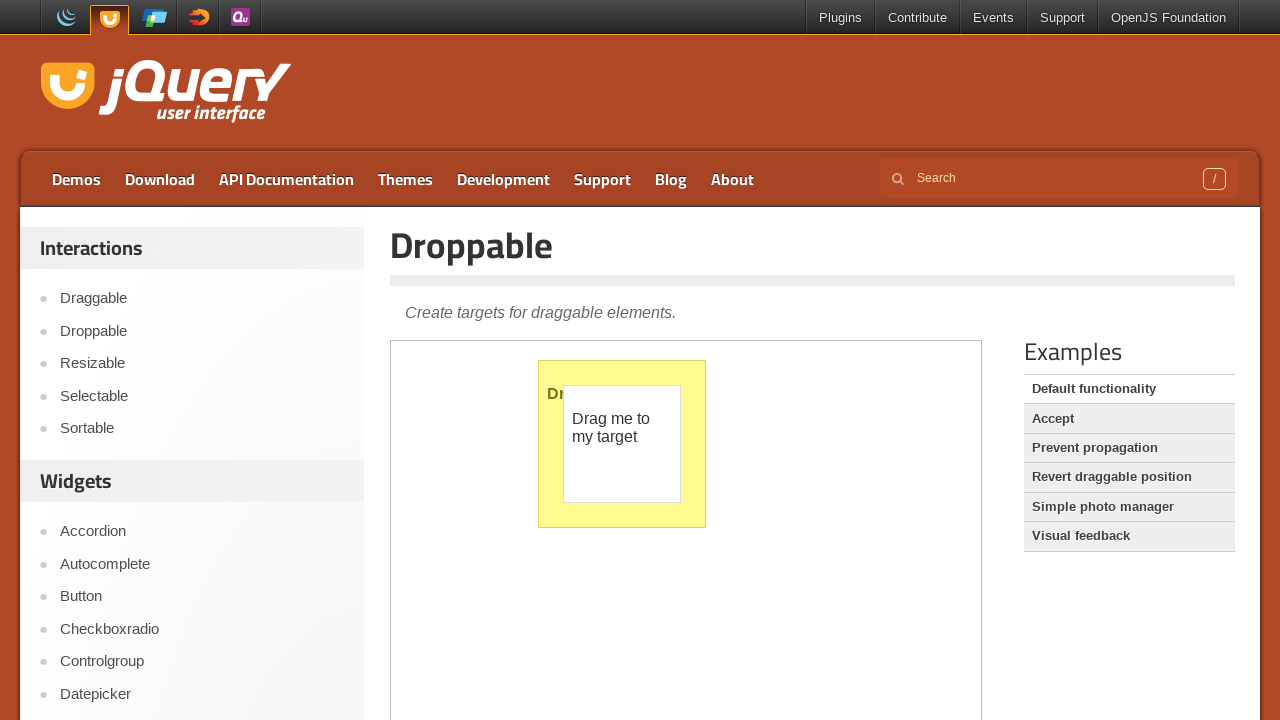

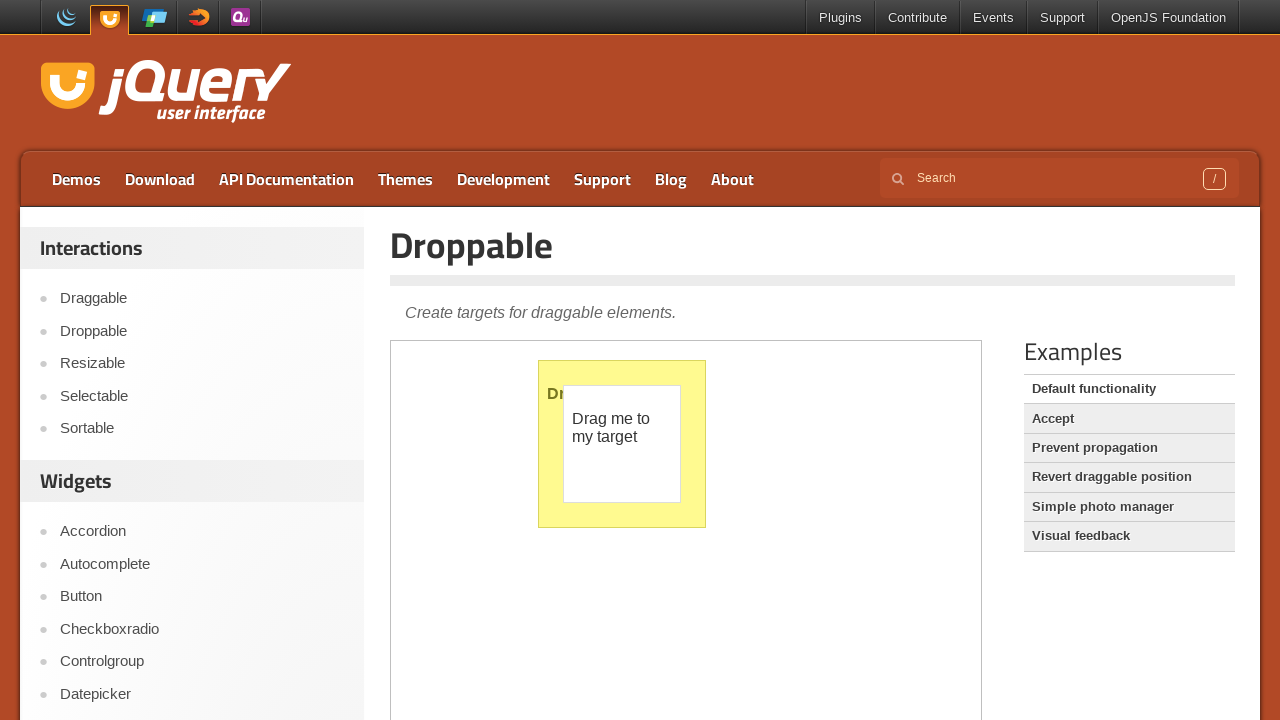